Tests deleting a todo by marking all as complete and verifies the count becomes zero

Starting URL: https://todomvc.com/examples/react/dist/

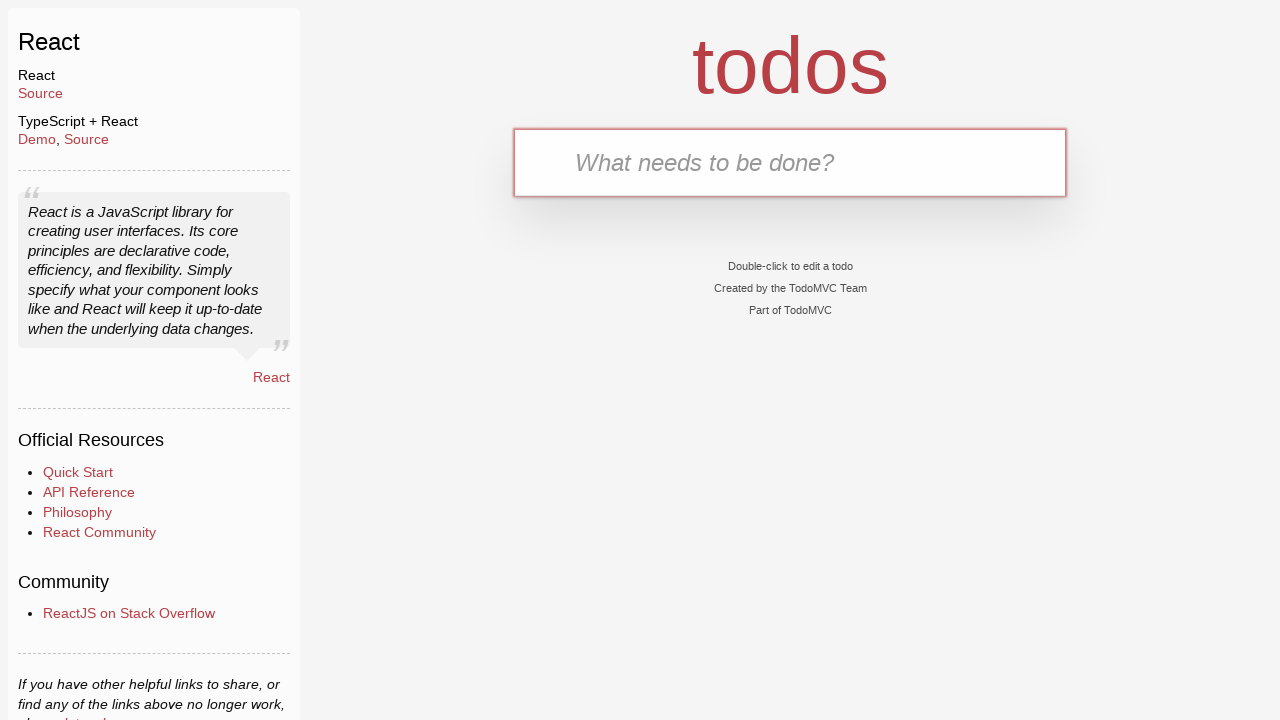

Filled new todo input with 'AC3_Delete ToDo' on .new-todo
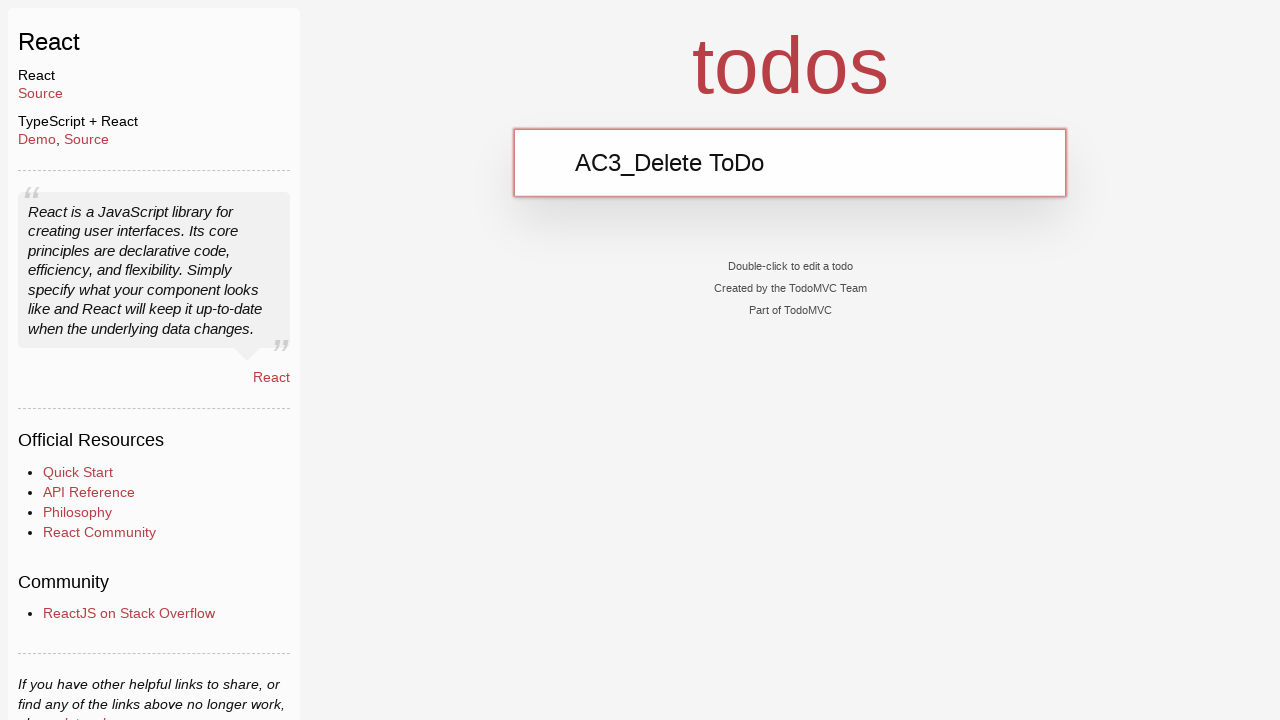

Pressed Enter to create the todo item on .new-todo
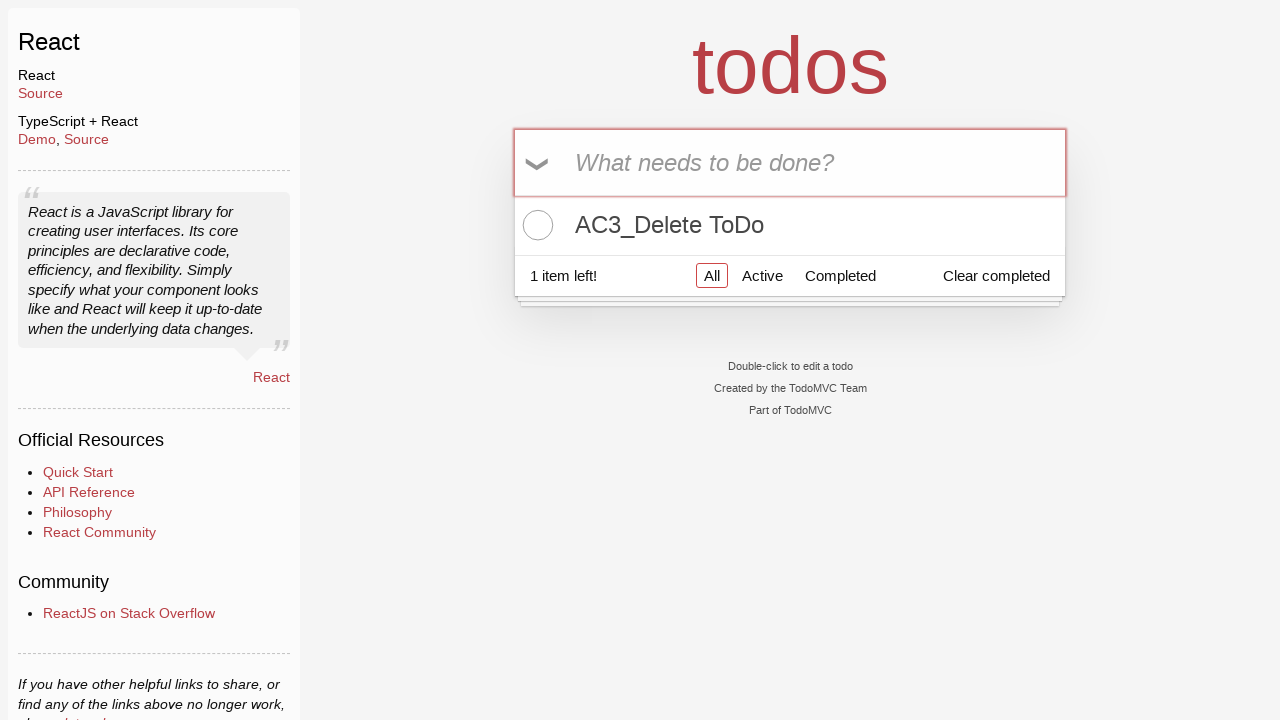

Clicked toggle-all button to mark all todos as complete at (539, 163) on .toggle-all
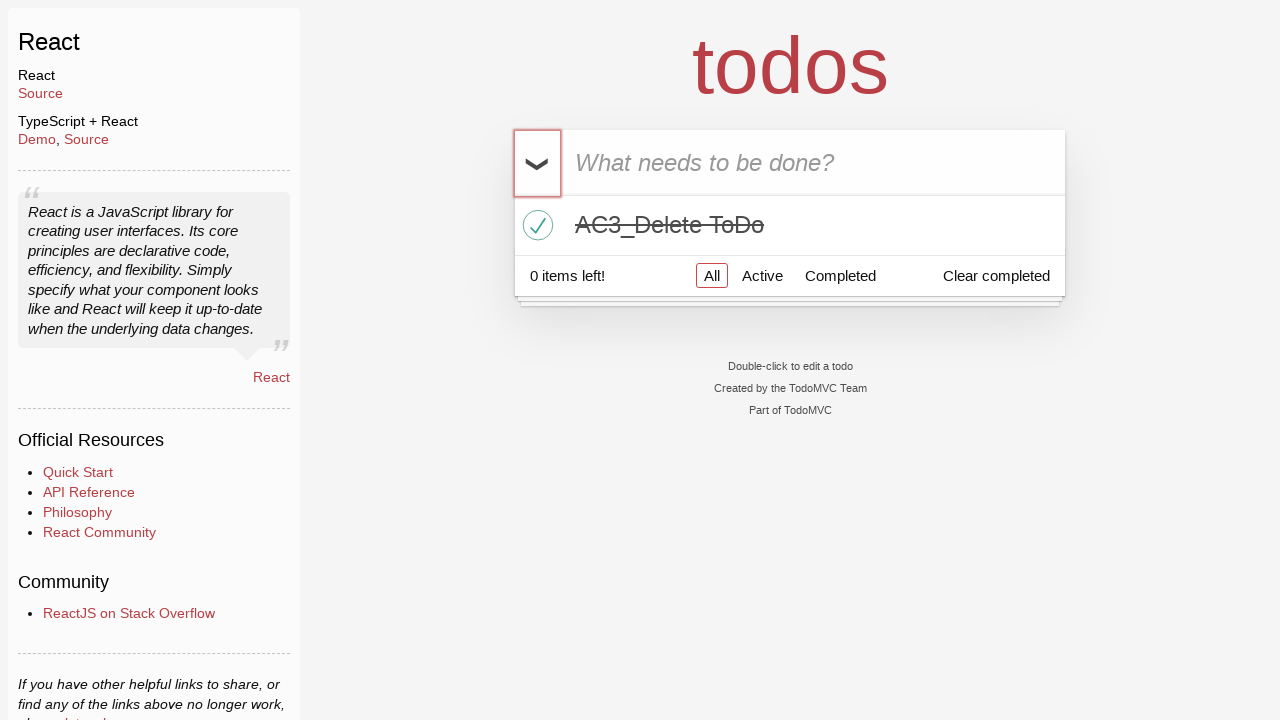

Todo count element loaded after marking all as complete
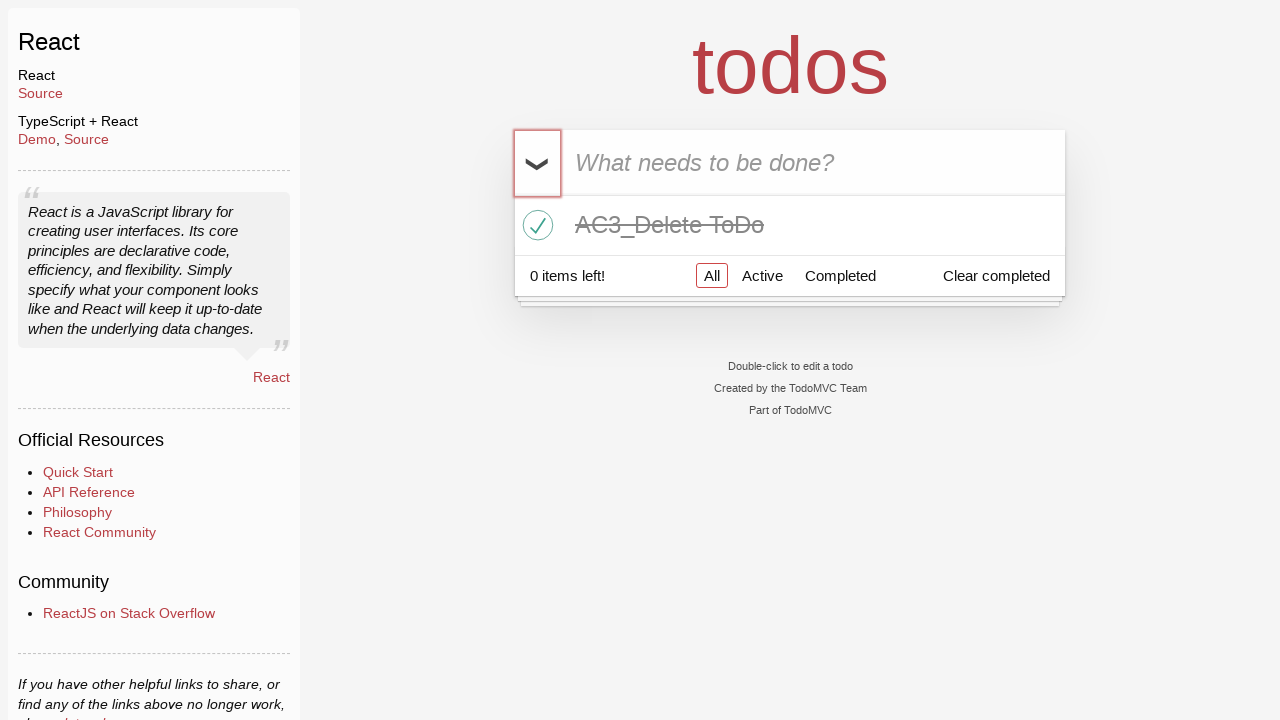

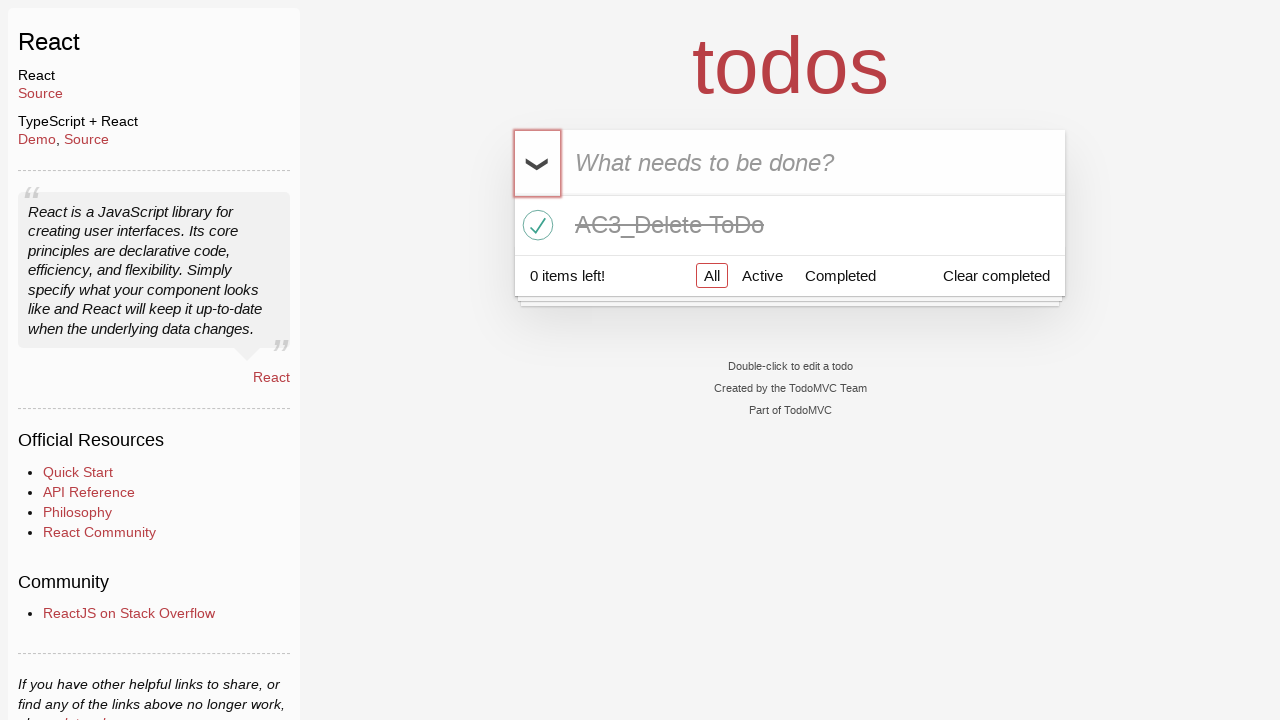